Tests JavaScript alert handling by entering a name, triggering an alert and accepting it, then triggering a confirm dialog and dismissing it.

Starting URL: https://rahulshettyacademy.com/AutomationPractice/

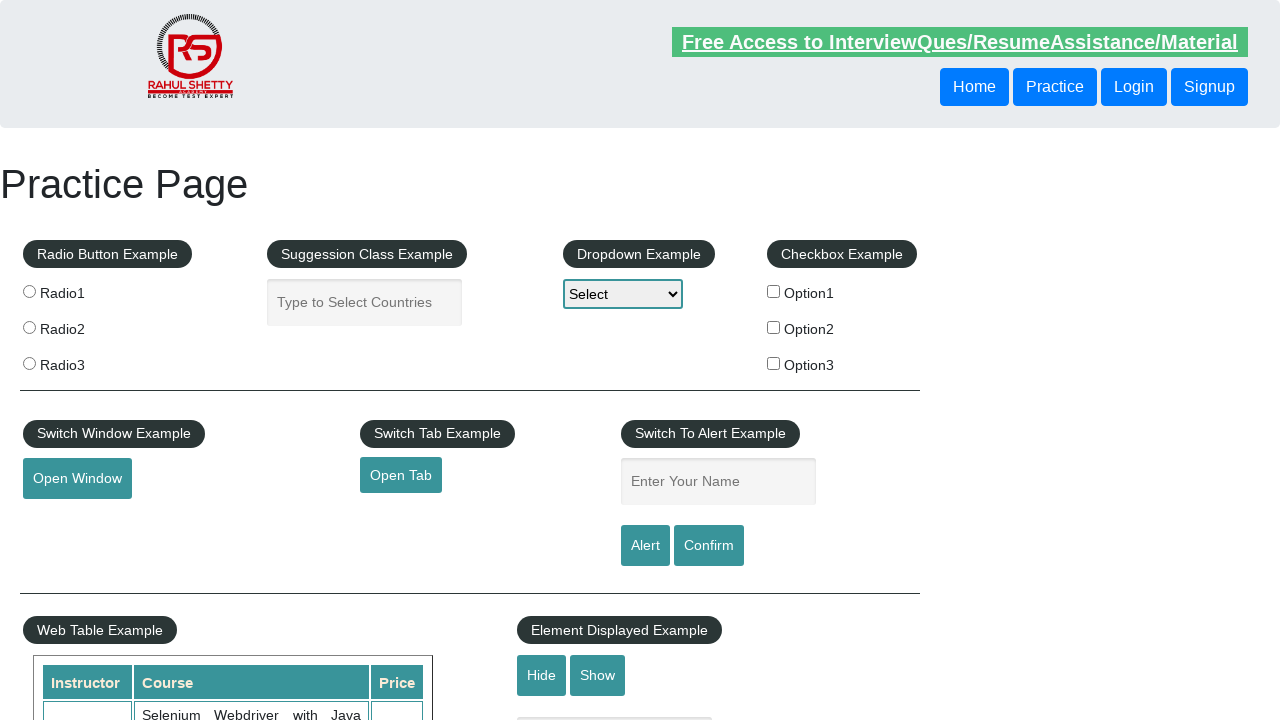

Filled name field with 'Pavani' on #name
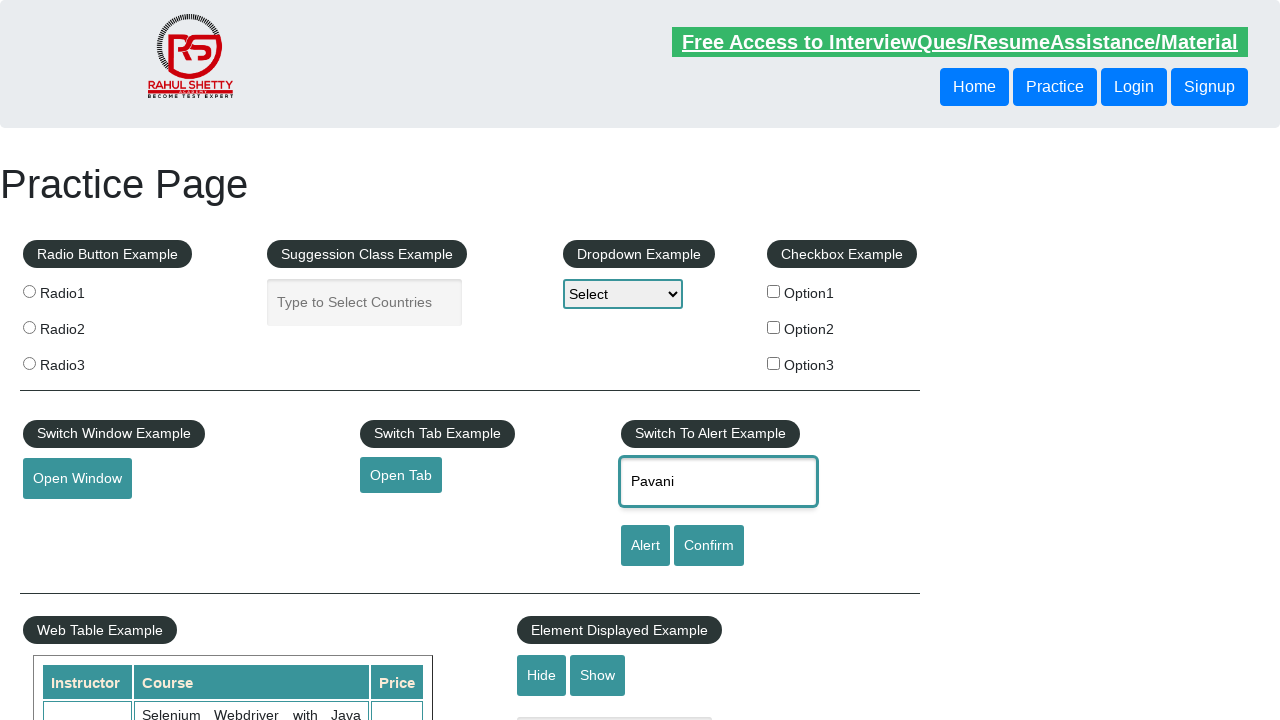

Clicked alert button to trigger JavaScript alert at (645, 546) on #alertbtn
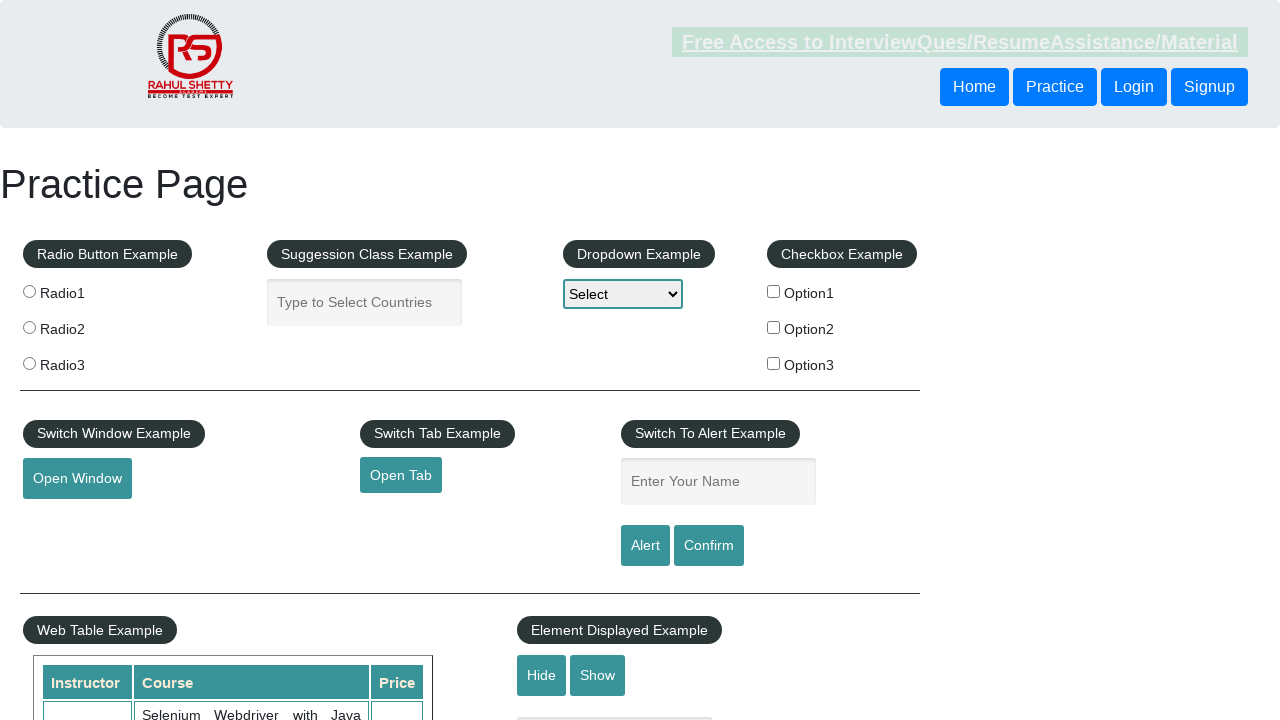

Set up handler to accept the JavaScript alert
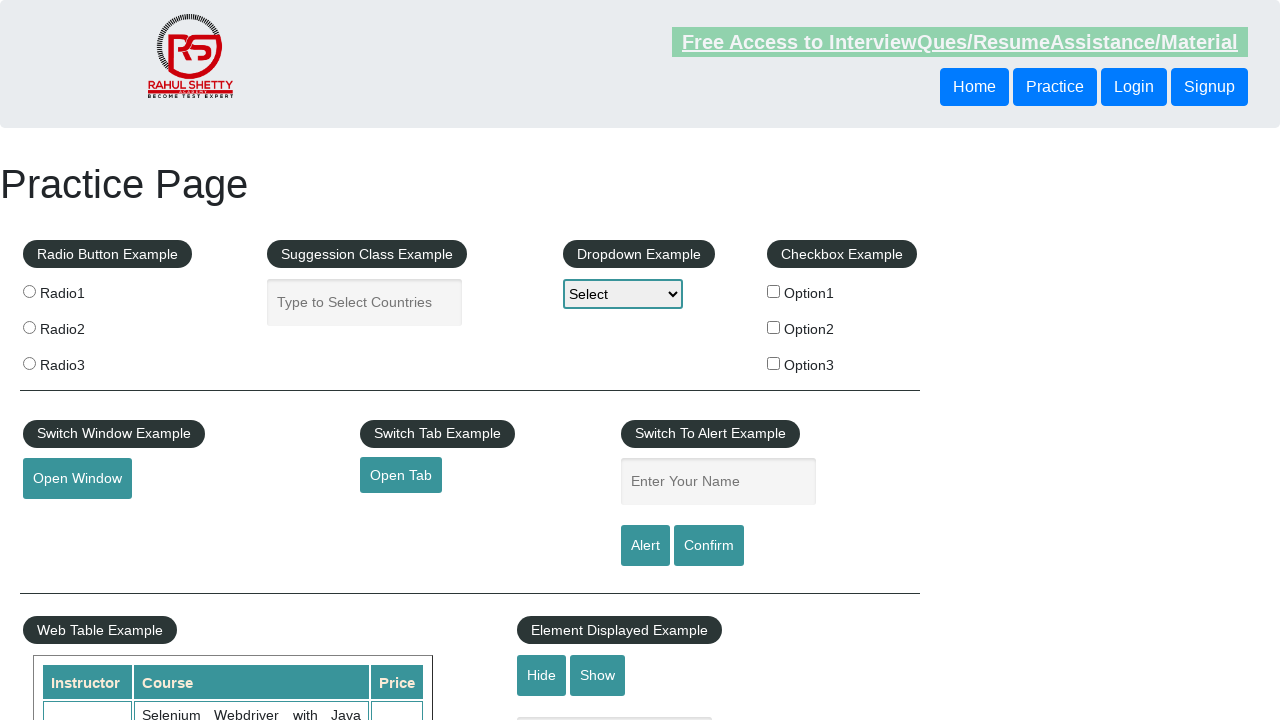

Waited for alert to be processed
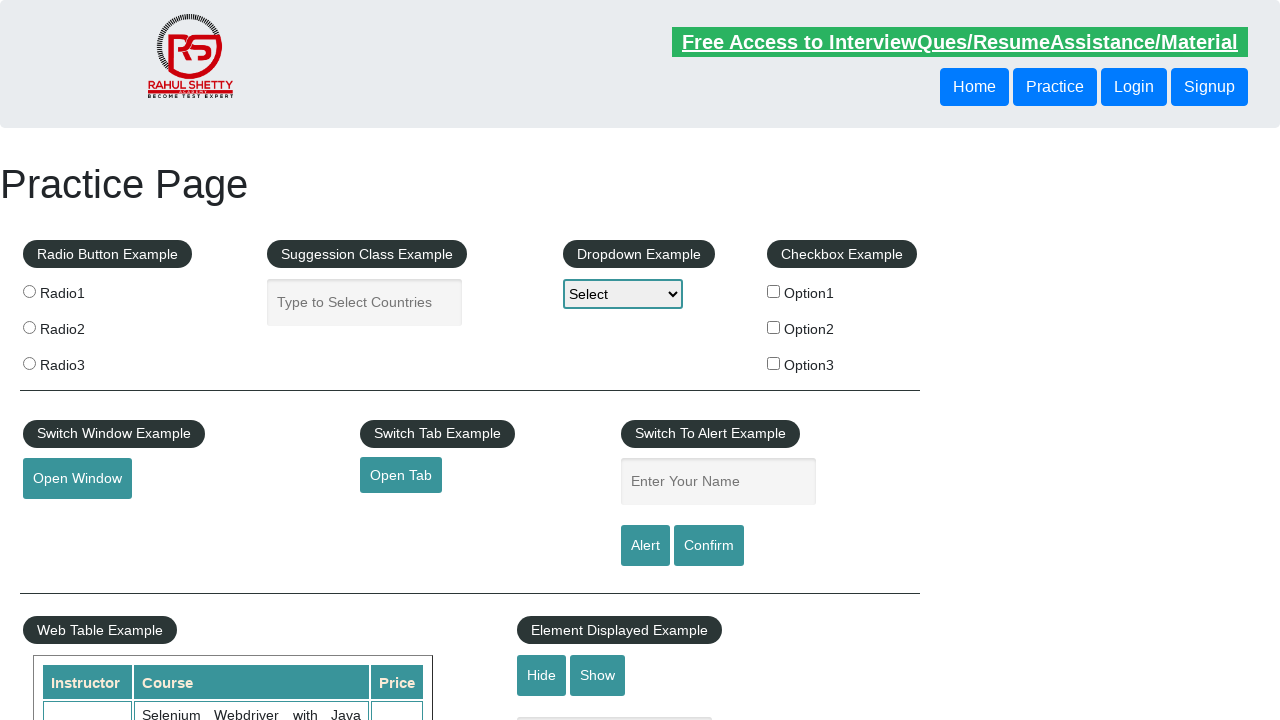

Set up handler to dismiss the confirm dialog
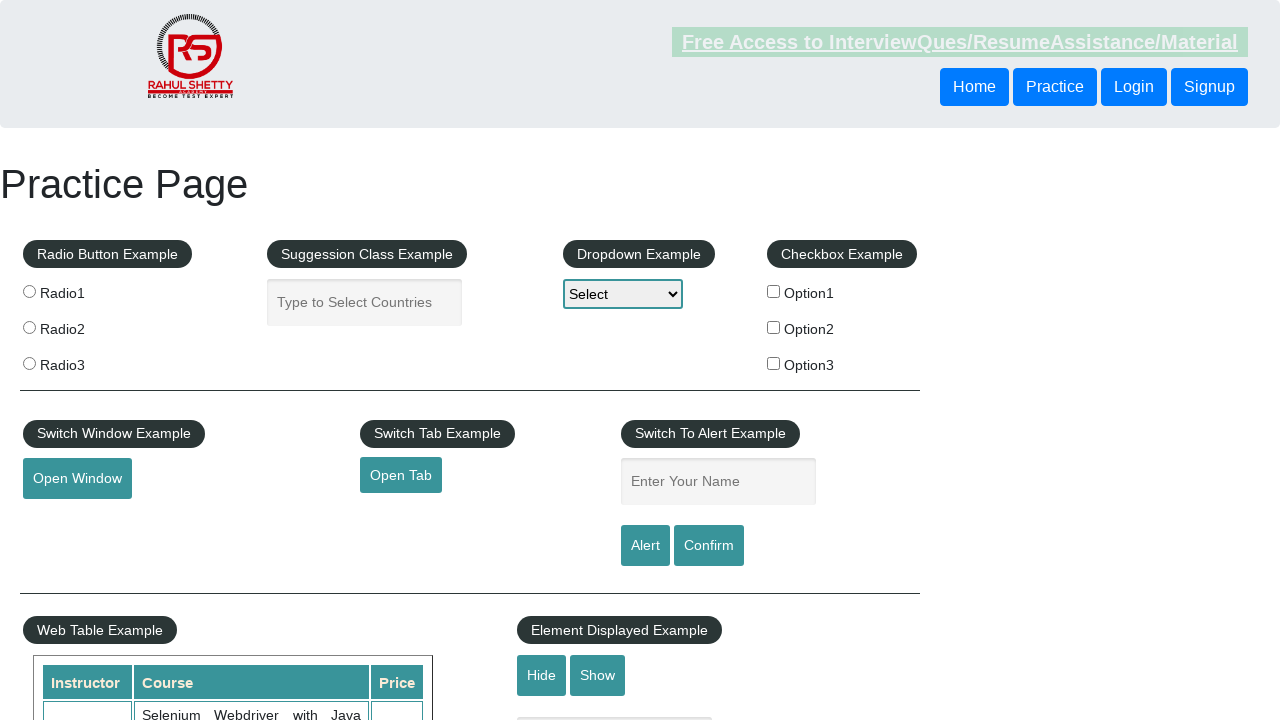

Clicked confirm button to trigger confirm dialog at (709, 546) on #confirmbtn
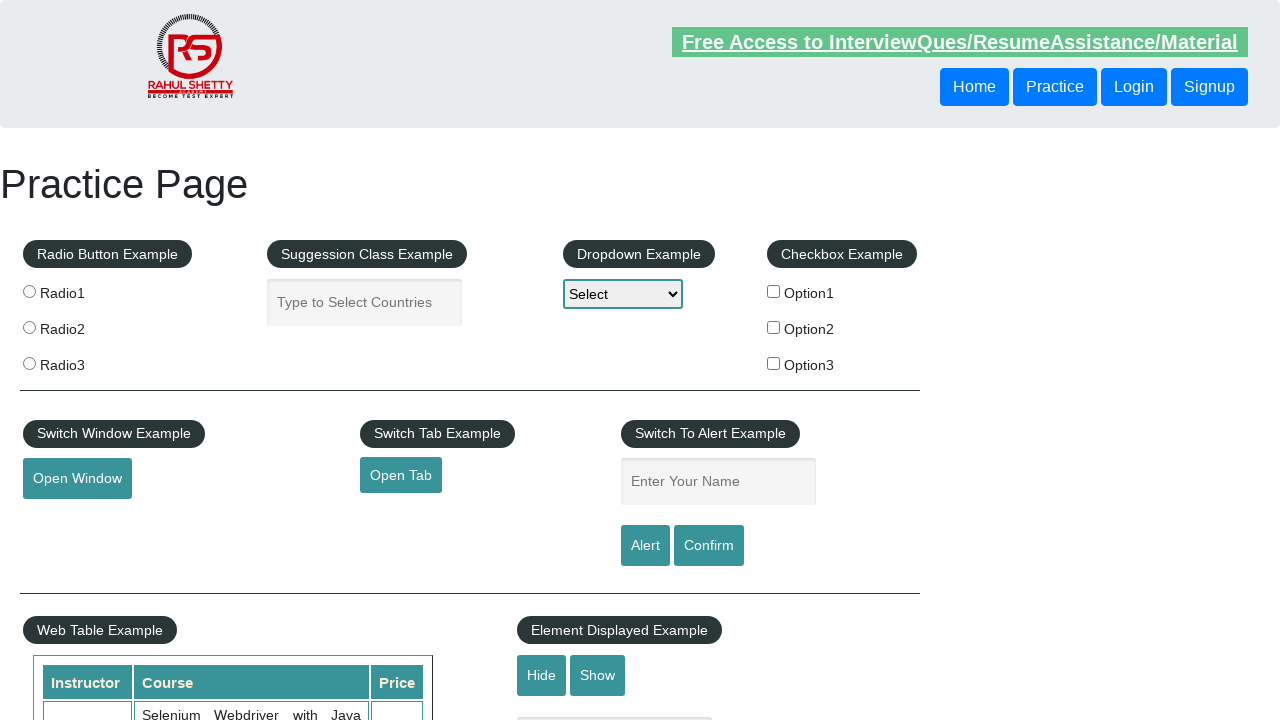

Waited for confirm dialog to be processed
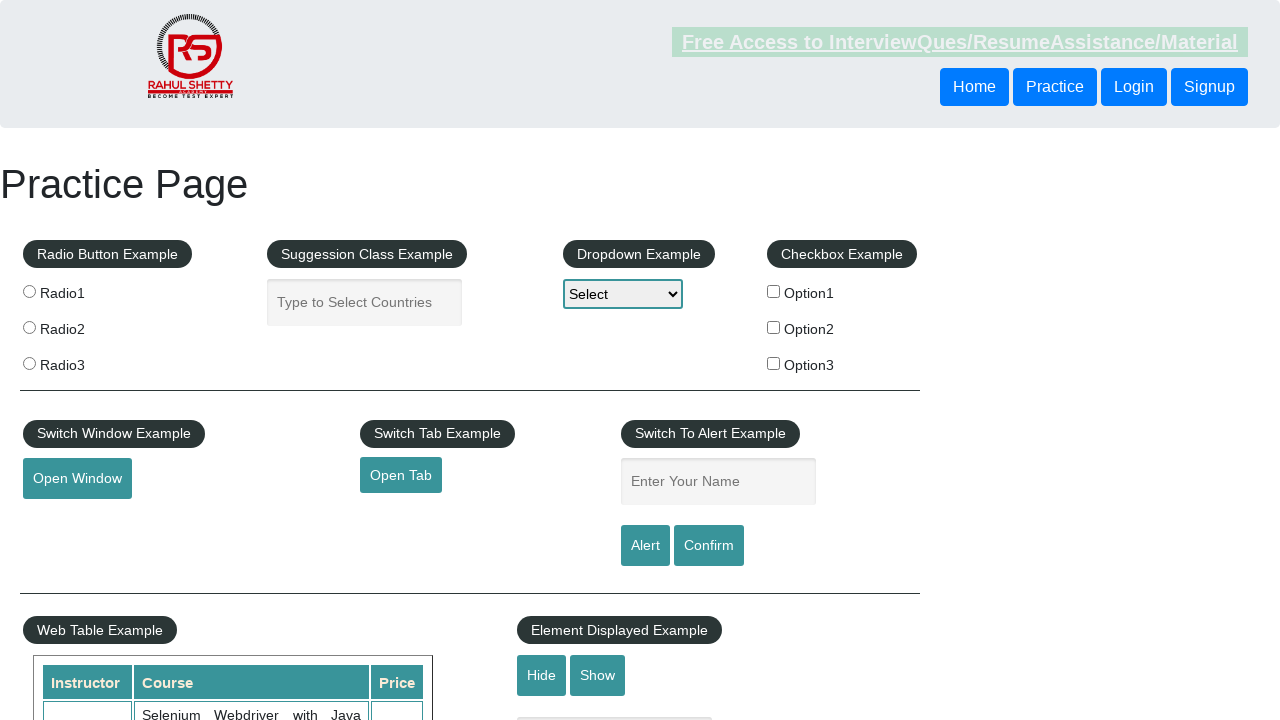

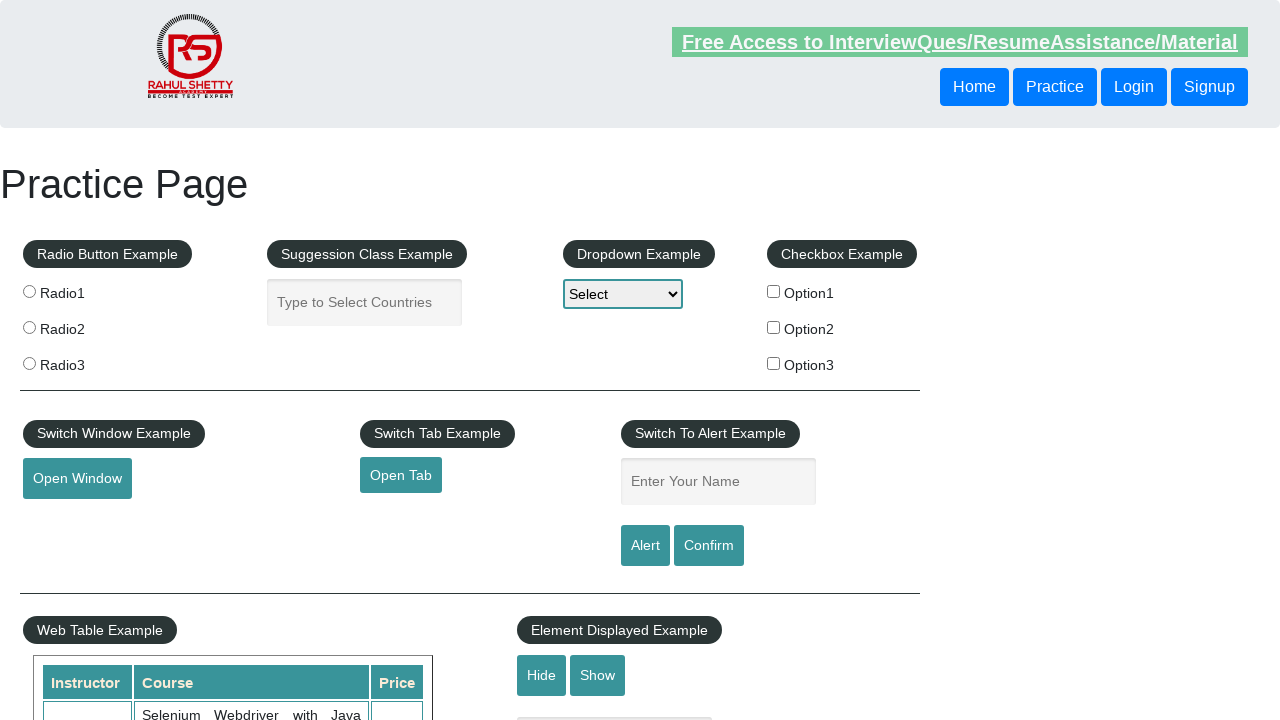